Finds and prints the last name of an employee with first name 'Abhishek'

Starting URL: http://automationbykrishna.com/#

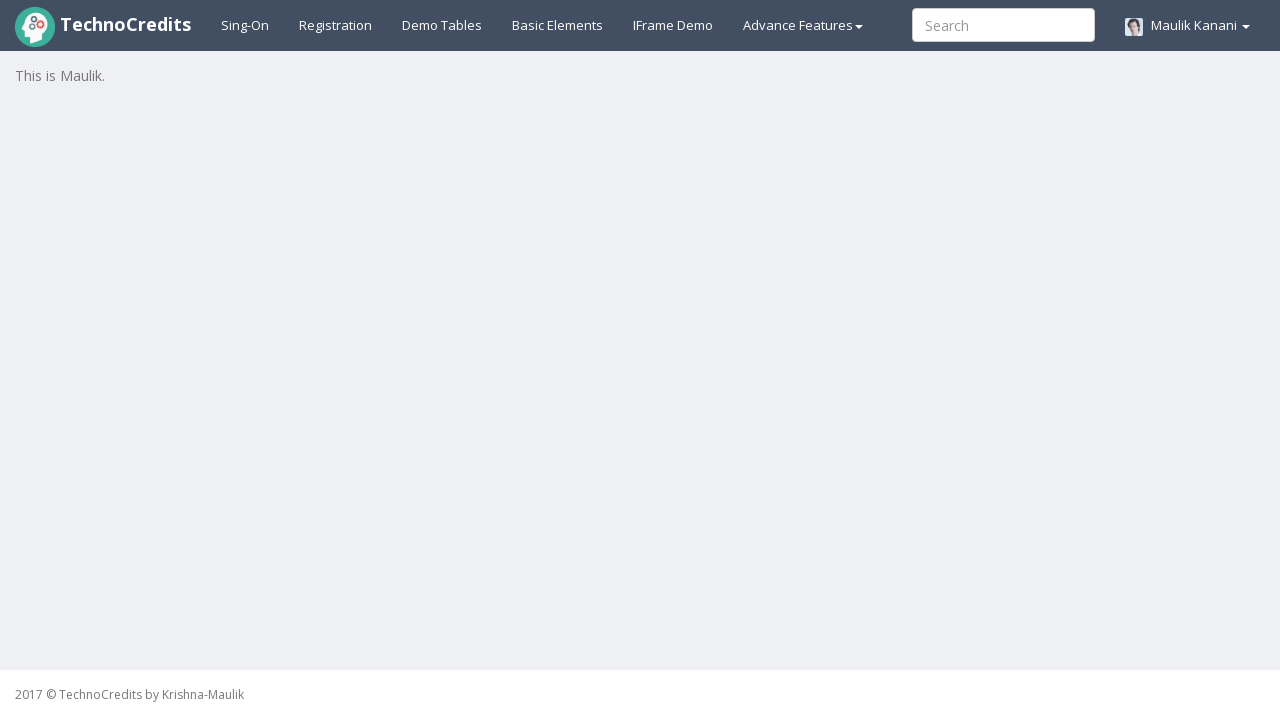

Clicked on Demo Tables link at (442, 25) on text=Demo Tables
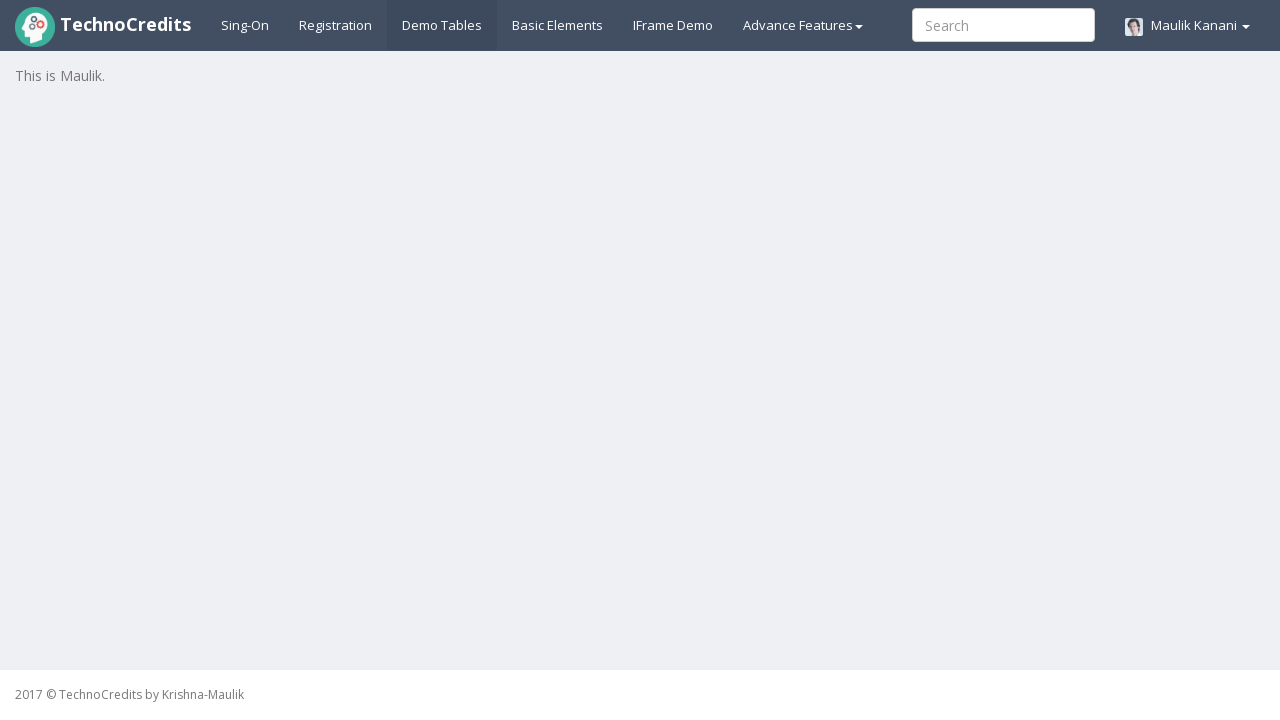

Table with id 'table1' loaded
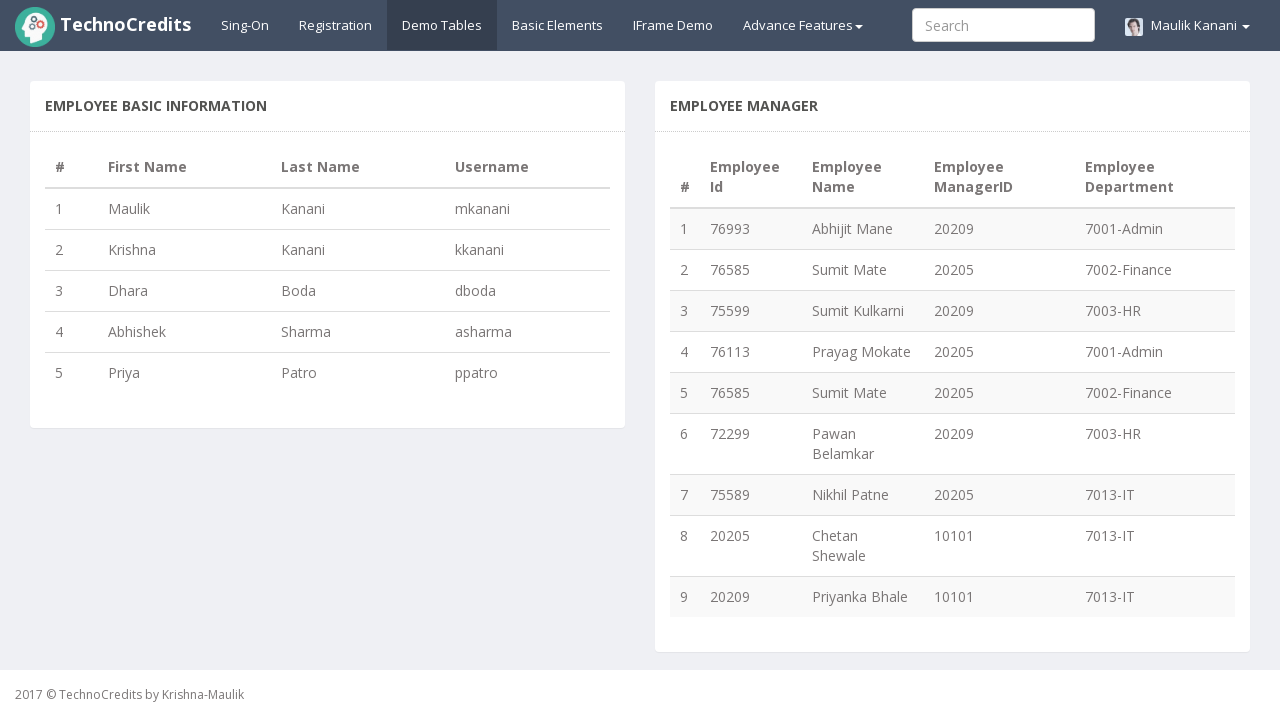

Found 5 rows in table
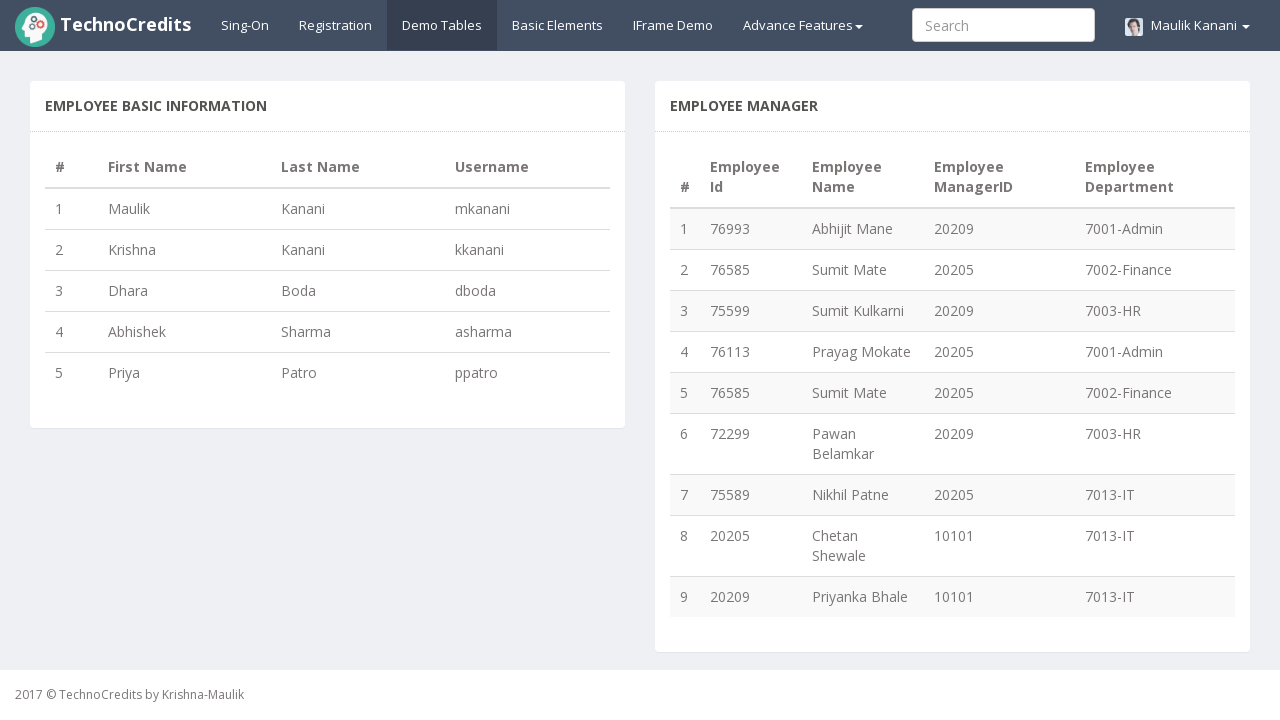

Retrieved first name 'Maulik' from row 1
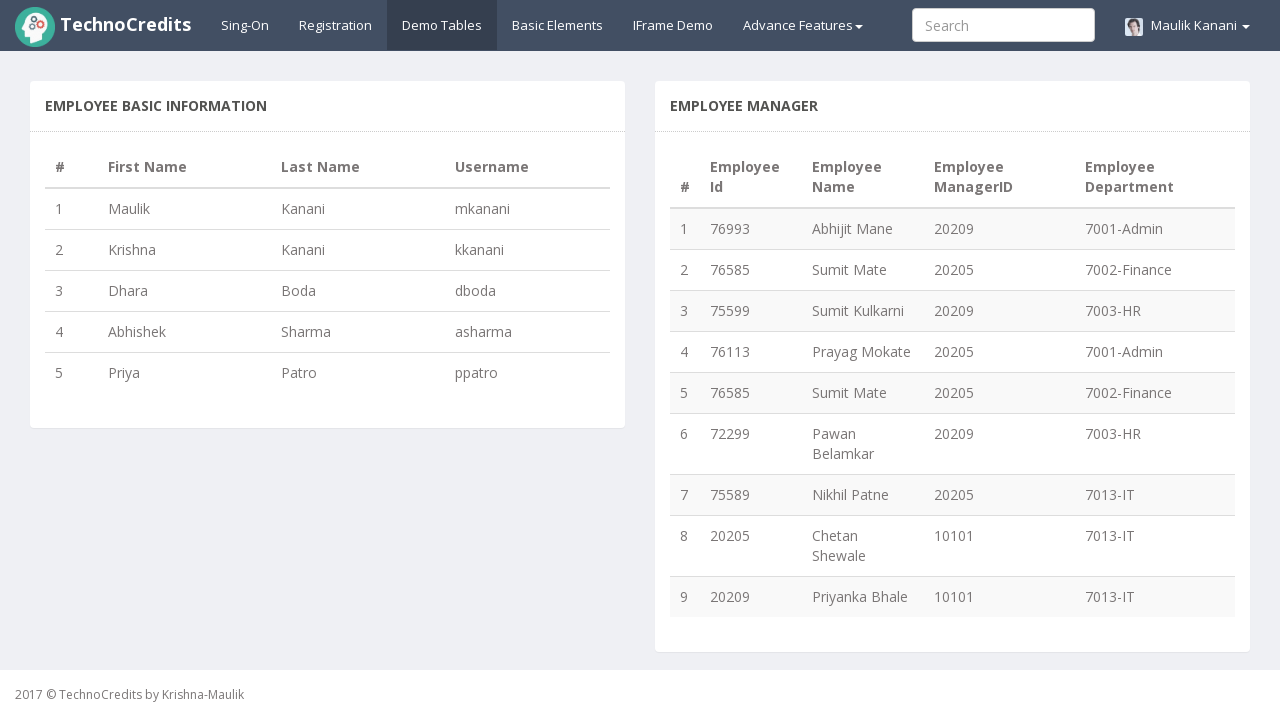

Retrieved first name 'Krishna' from row 2
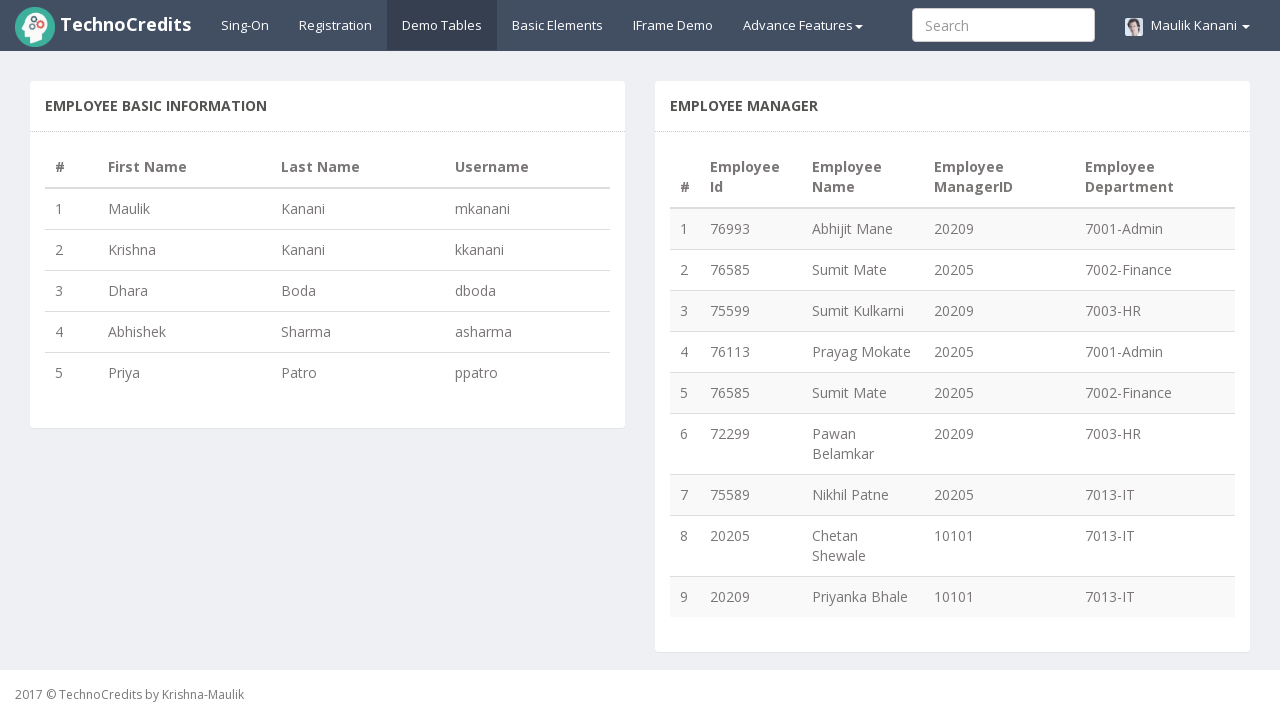

Retrieved first name 'Dhara' from row 3
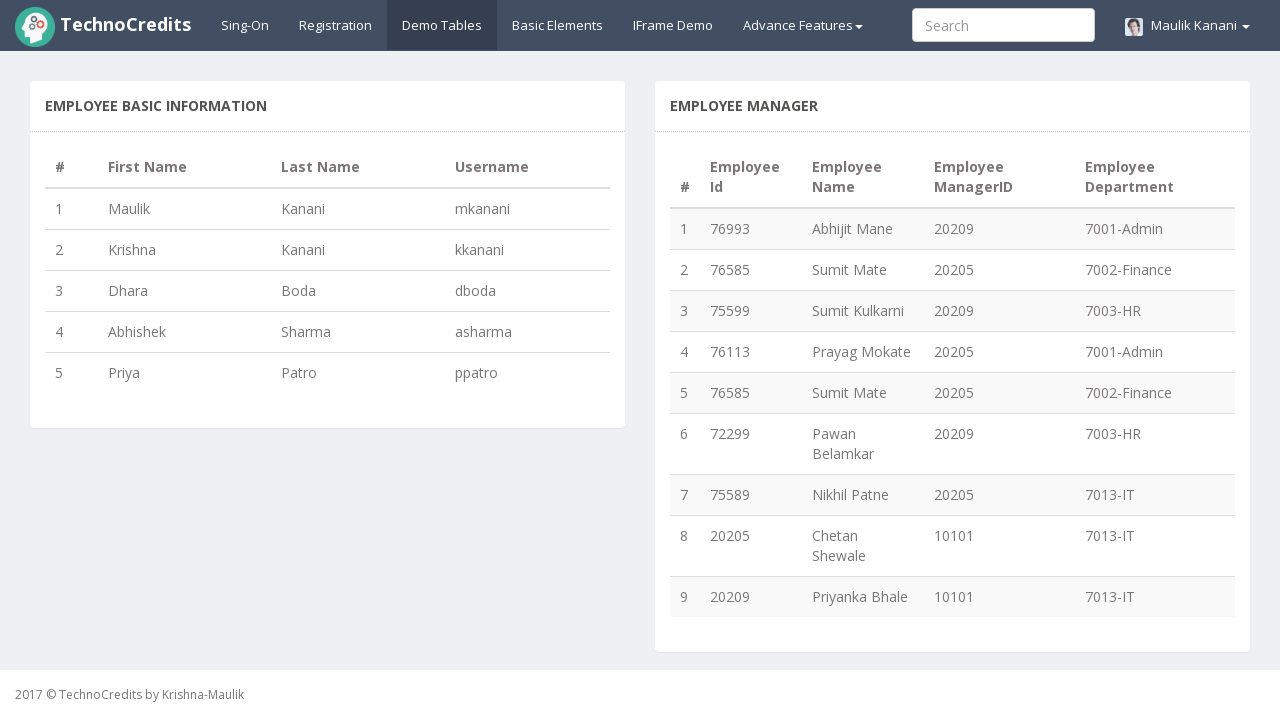

Retrieved first name 'Abhishek' from row 4
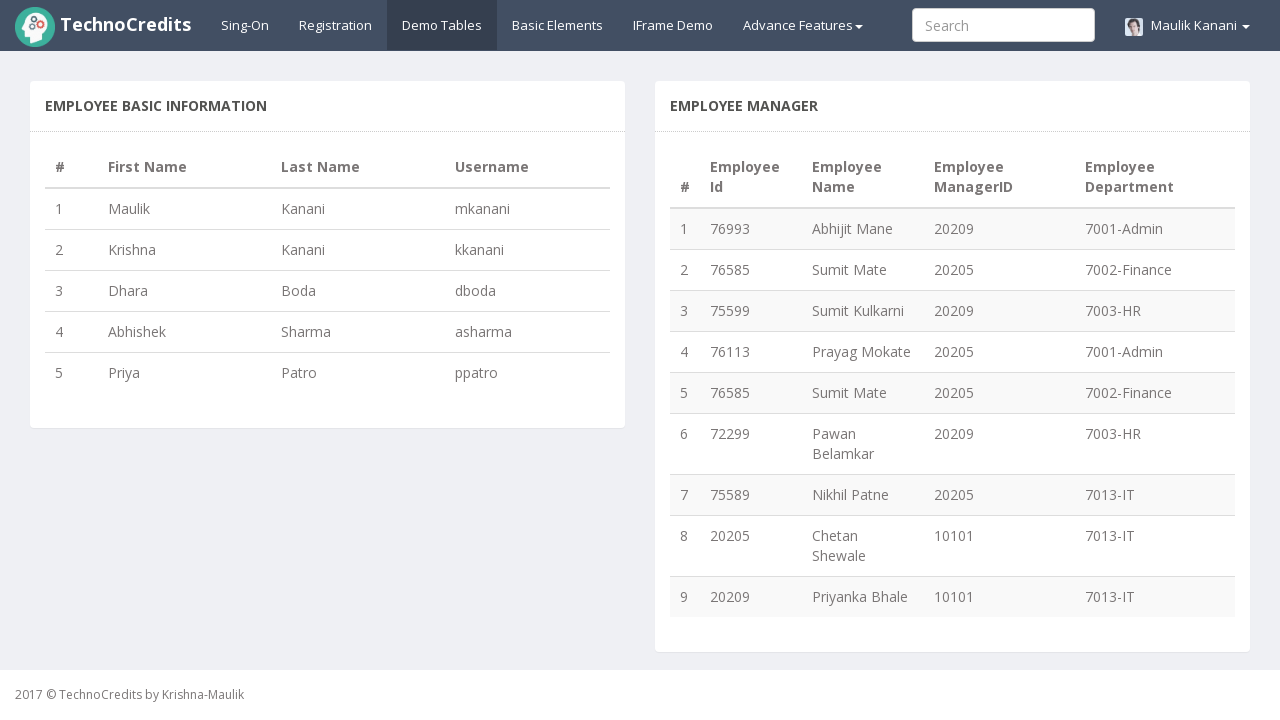

Found matching employee 'Abhishek', retrieved last name 'Sharma'
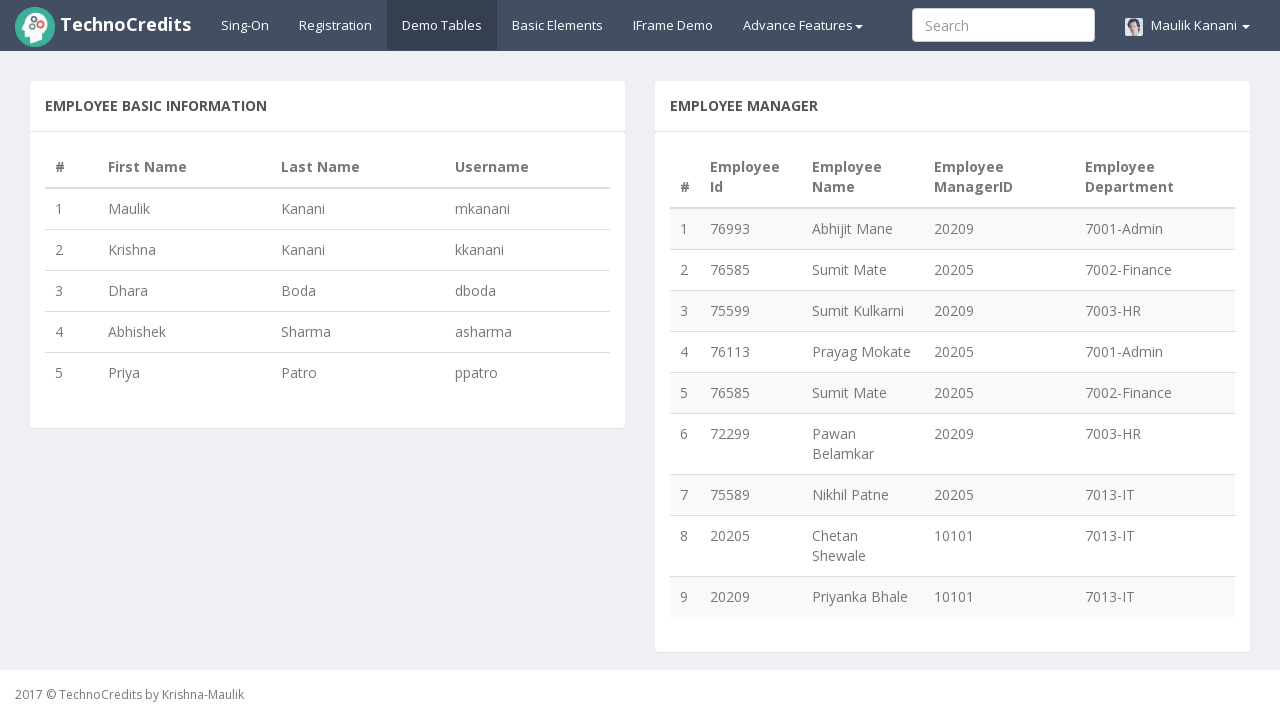

Assertion passed: last name is 'Sharma' as expected
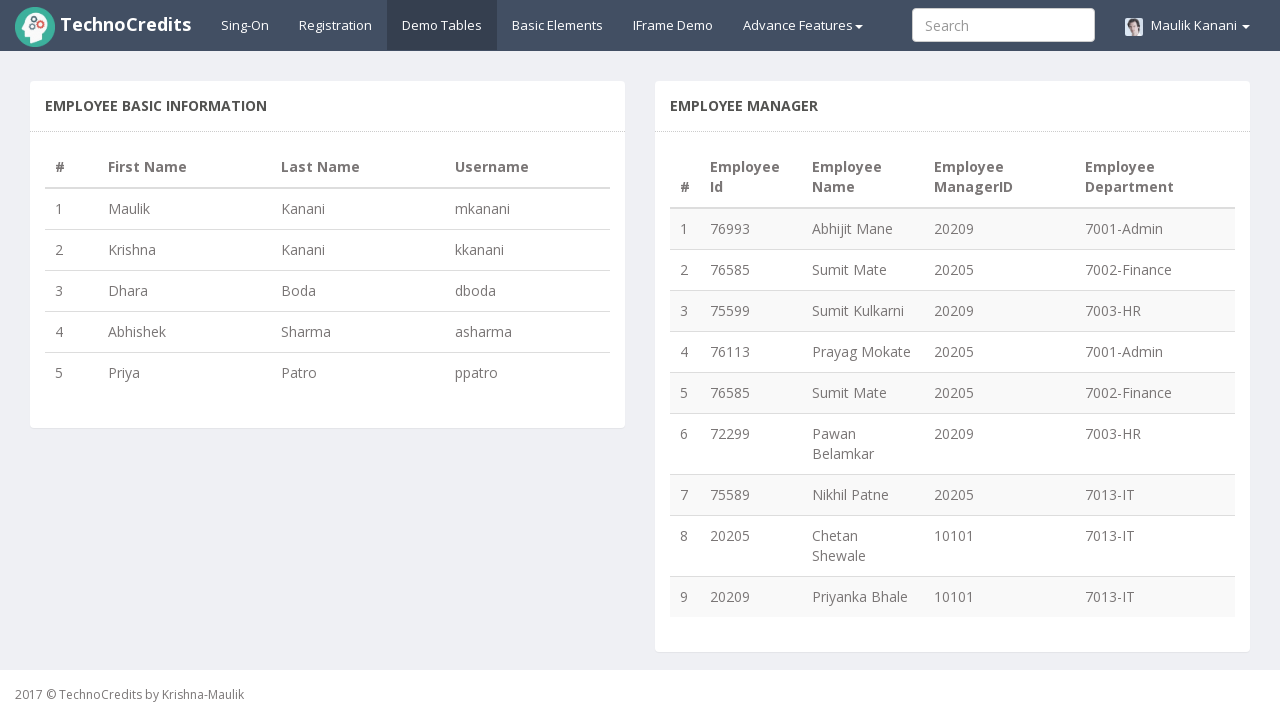

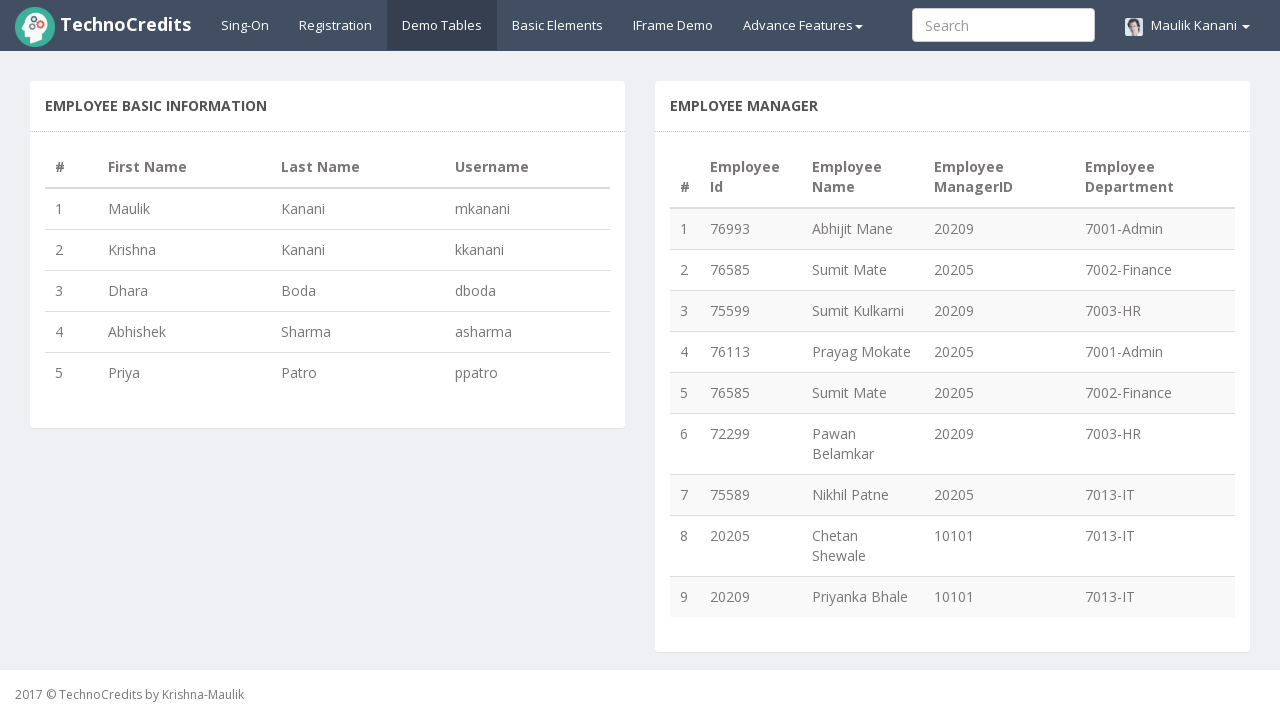